Tests a mortgage calculator by entering purchase price and down payment values into the form fields

Starting URL: https://www.mlcalc.com

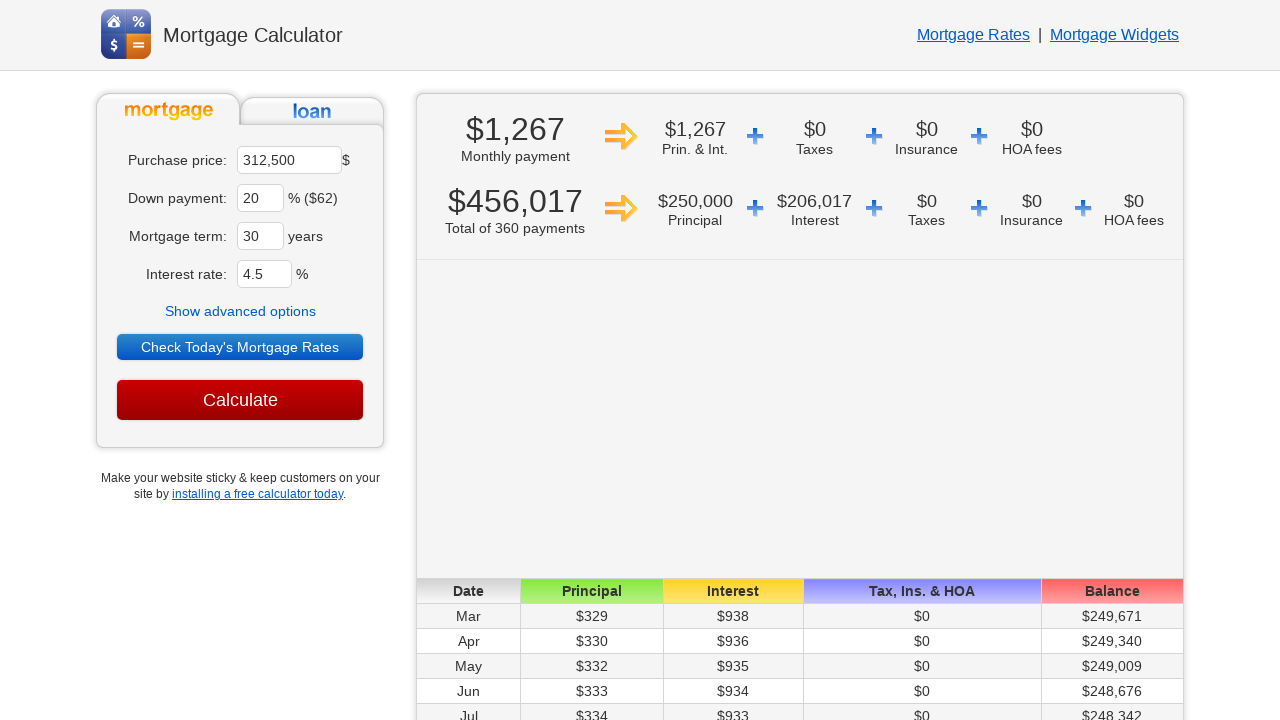

Entered purchase price of 400000 into mortgage amount field on //*[@id='ma']
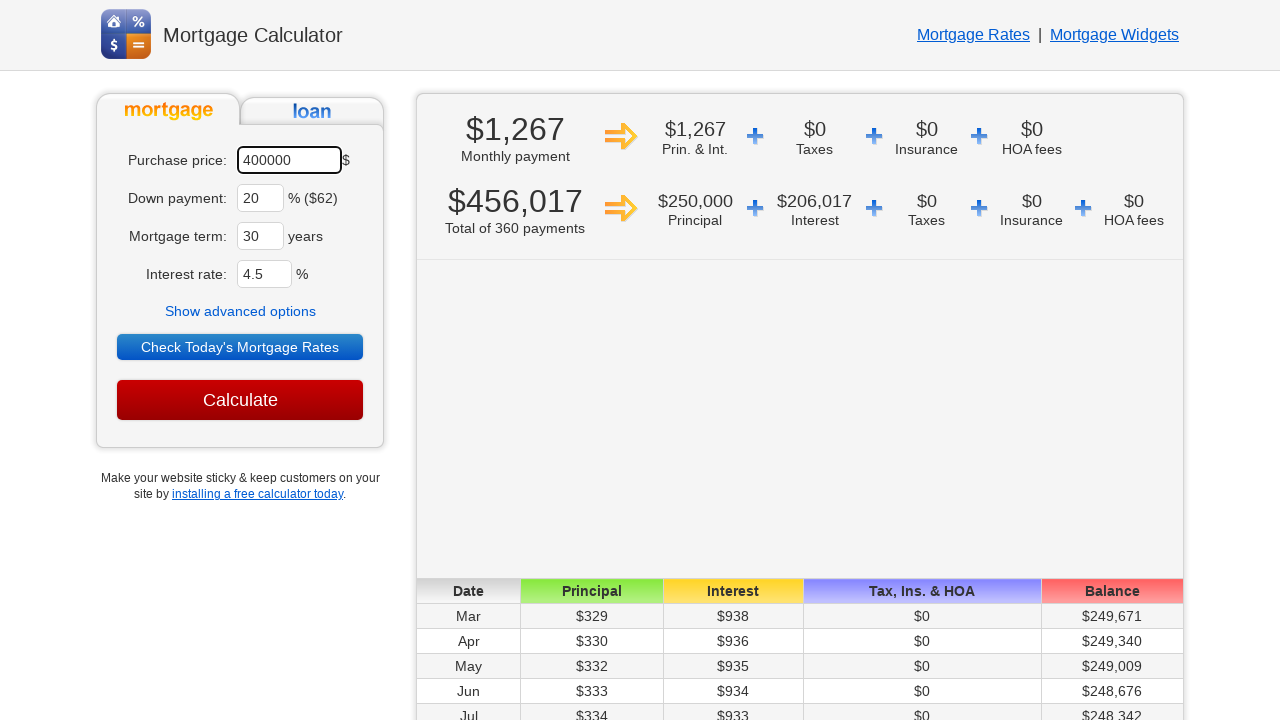

Entered down payment percentage of 25 into down payment field on //*[@id='dp']
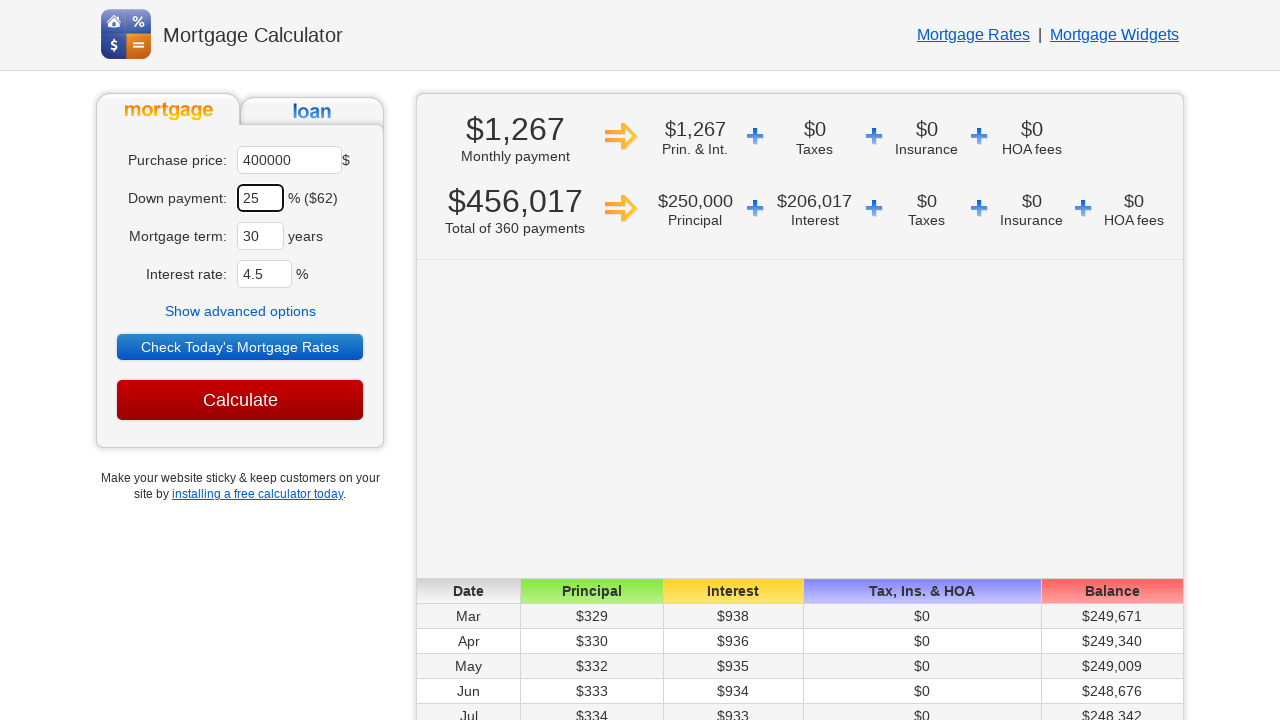

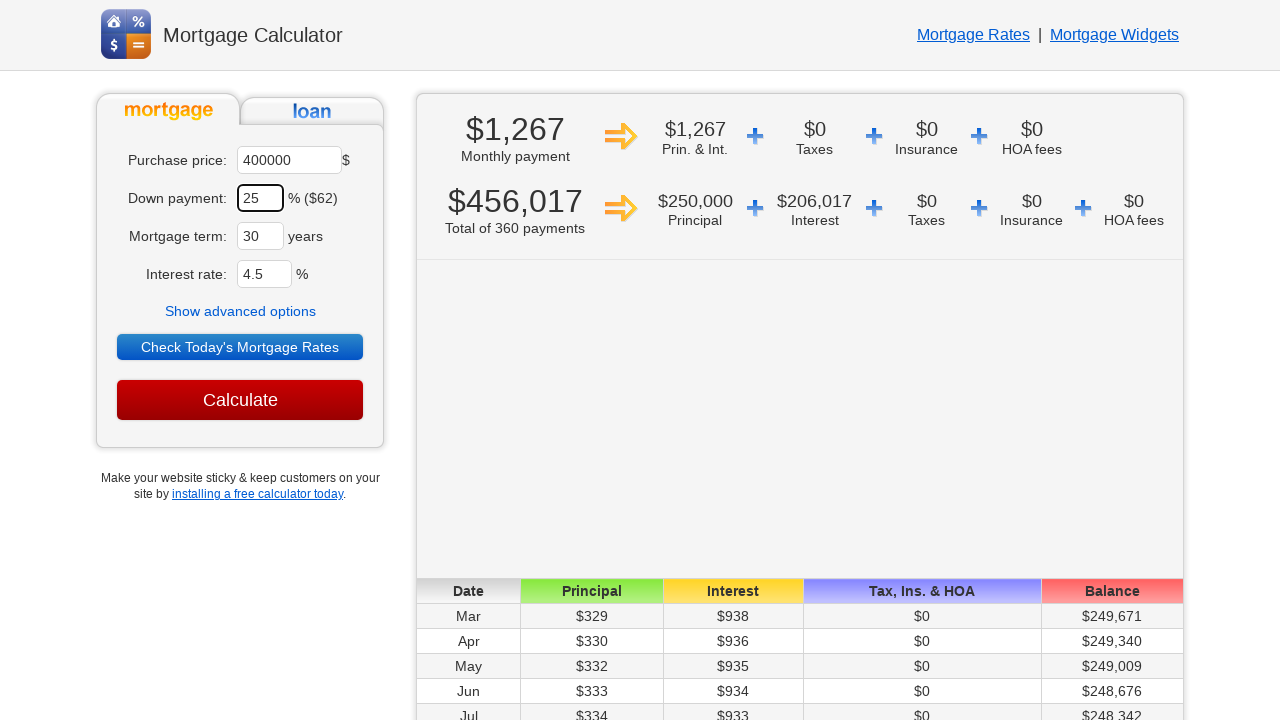